Tests the Python.org search functionality by entering a search query "pycon" and verifying the results page loads

Starting URL: http://www.python.org

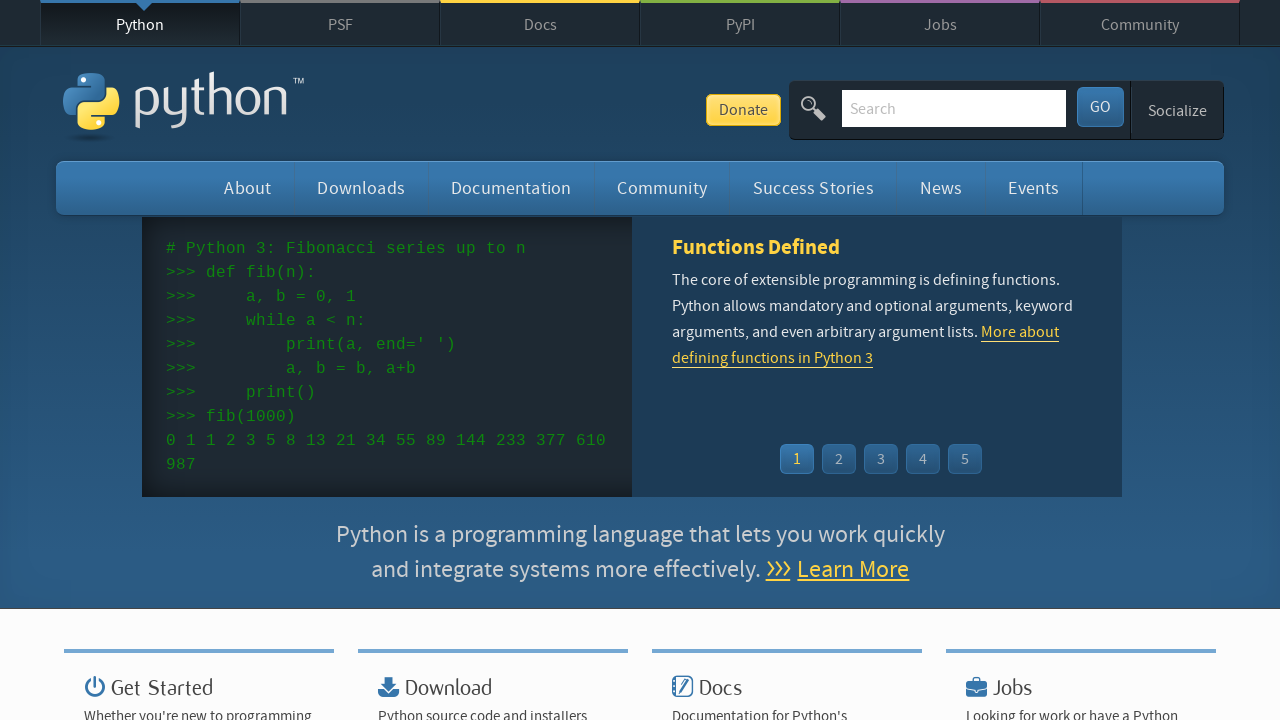

Verified 'Python' is in page title
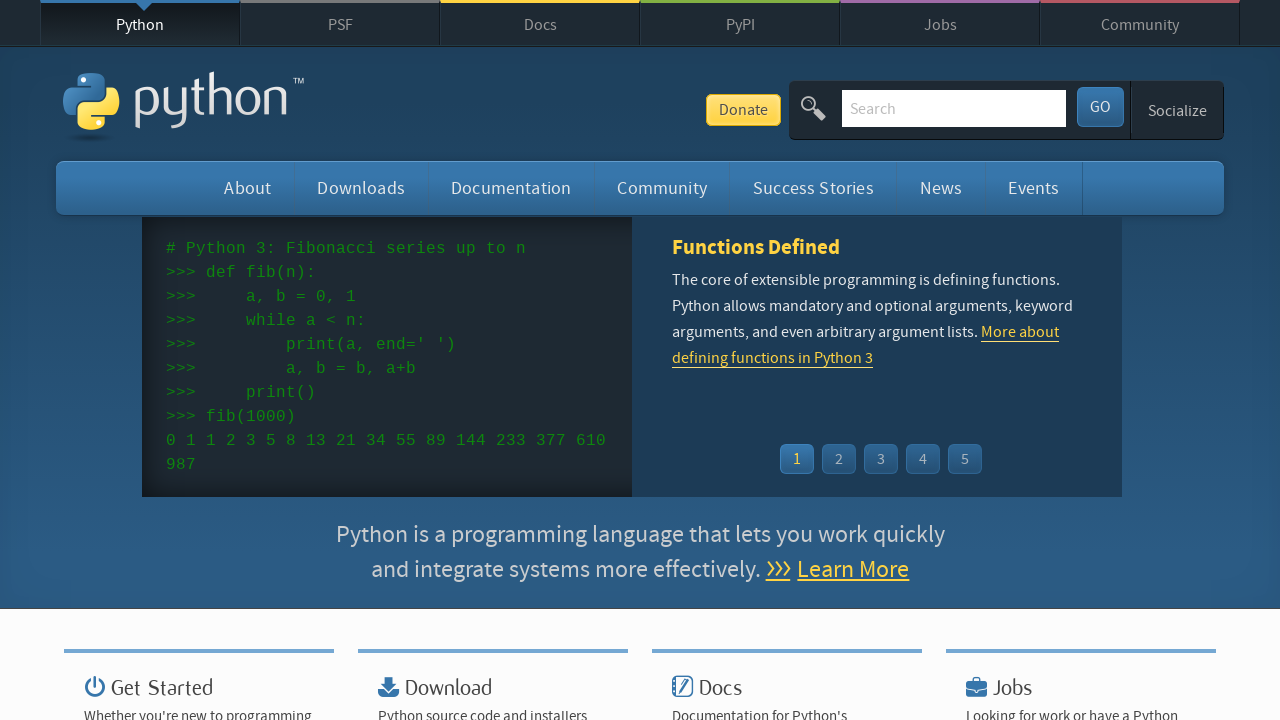

Filled search box with 'pycon' on input[name='q']
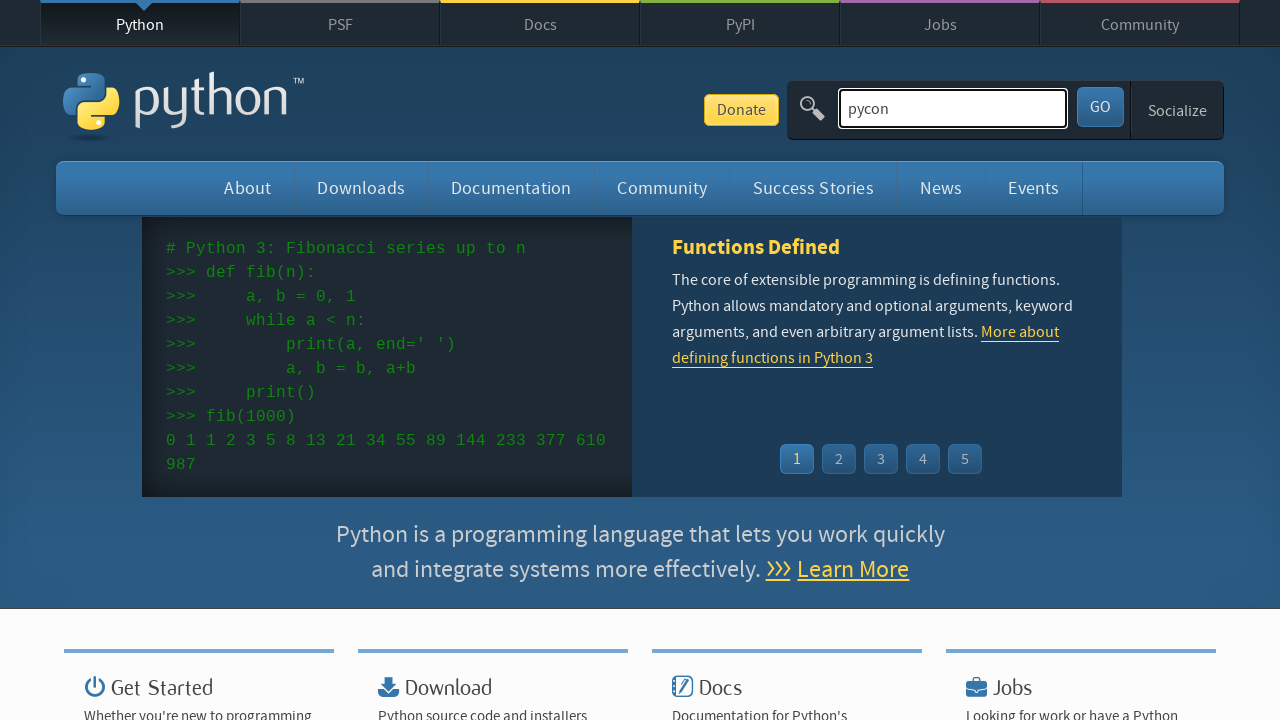

Pressed Enter to submit search query on input[name='q']
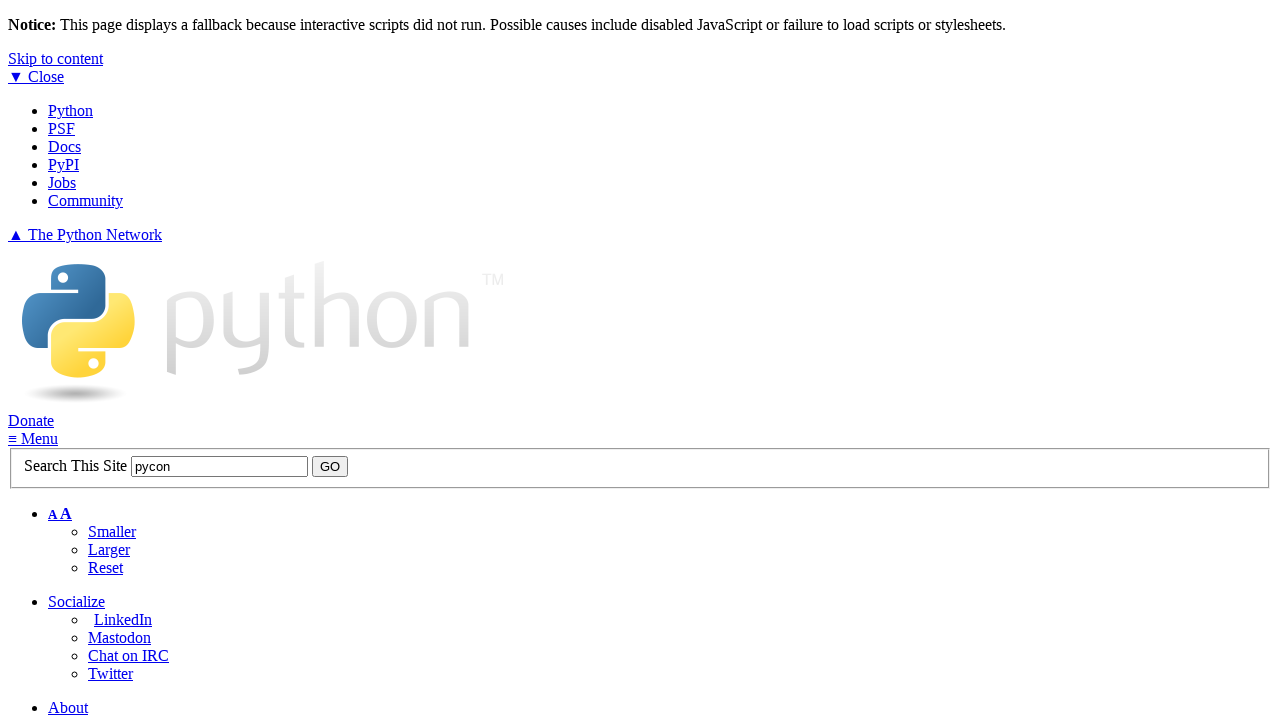

Waited for page to load (domcontentloaded)
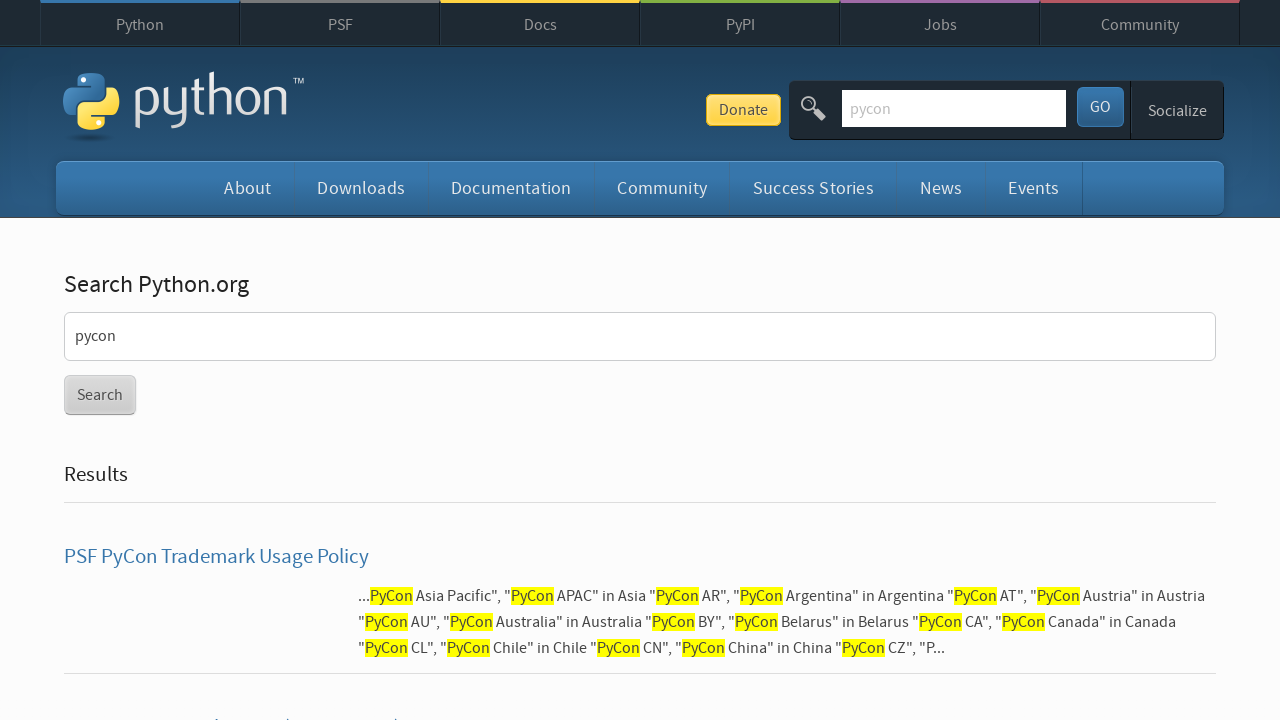

Verified search results are present (no 'No results found' message)
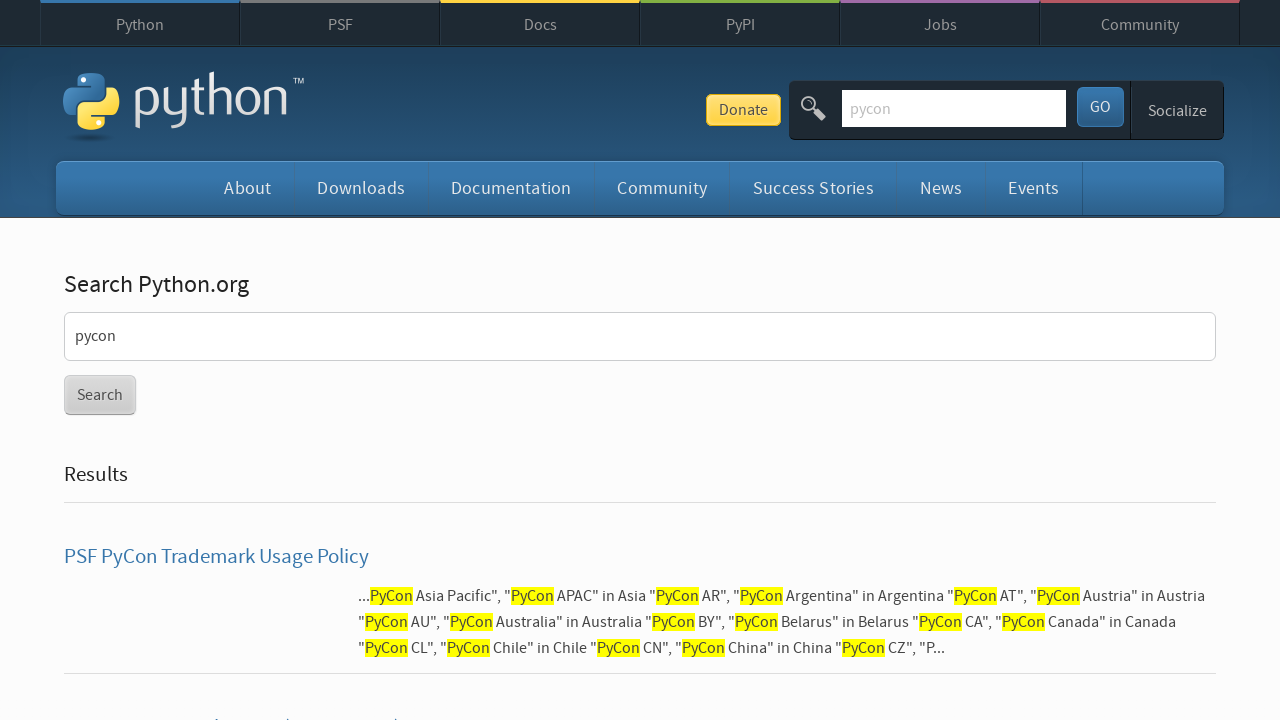

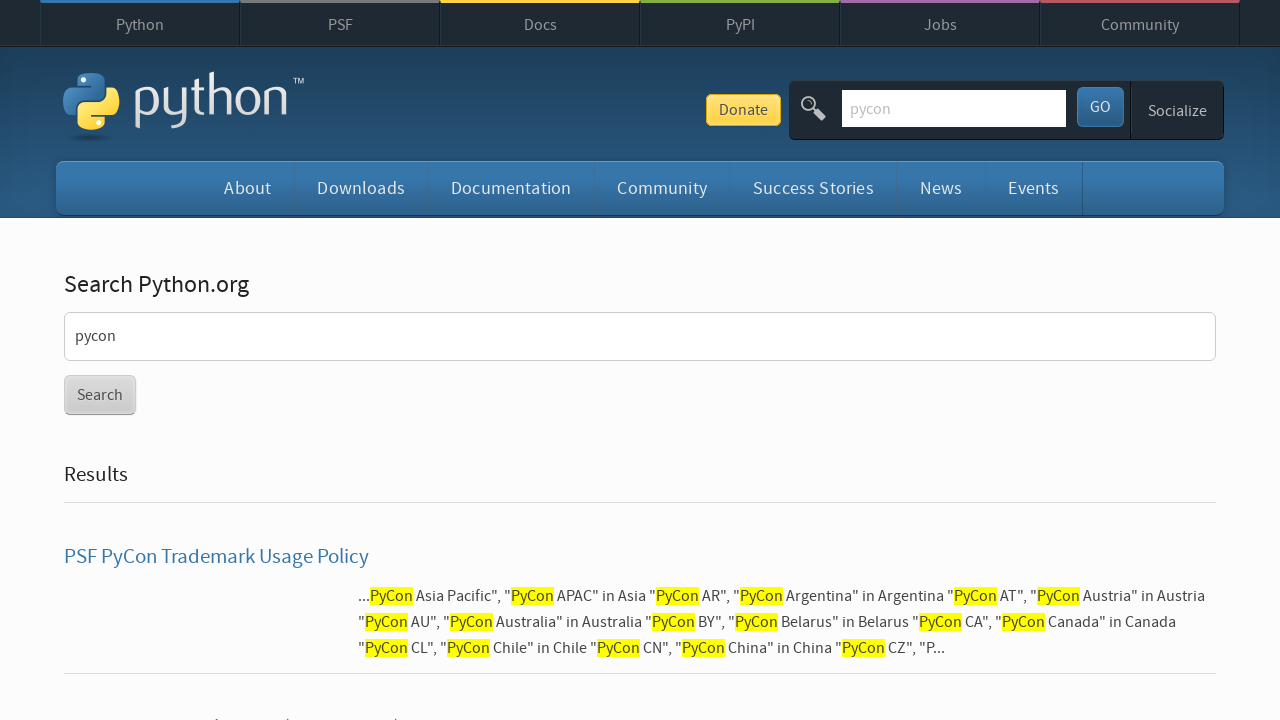